Basic browser launch test that navigates to YouTube and verifies the page loads successfully by maximizing the window.

Starting URL: https://www.youtube.com/

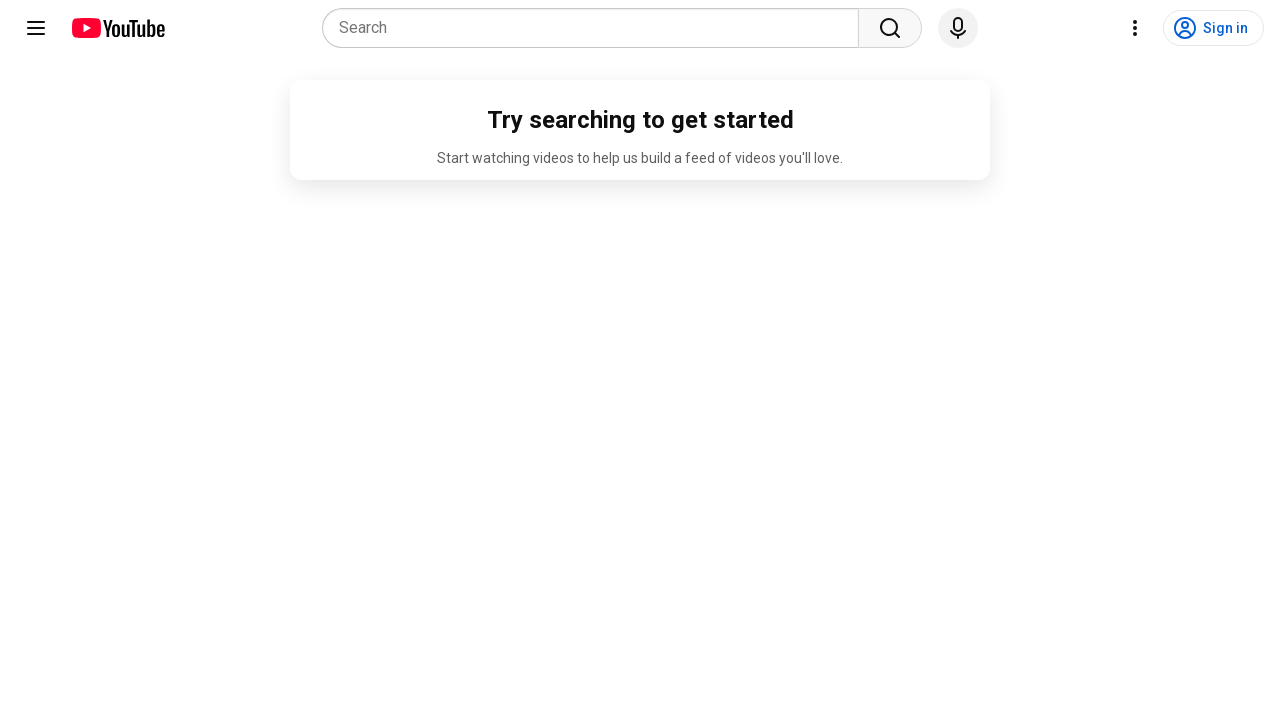

Set viewport size to 1920x1080
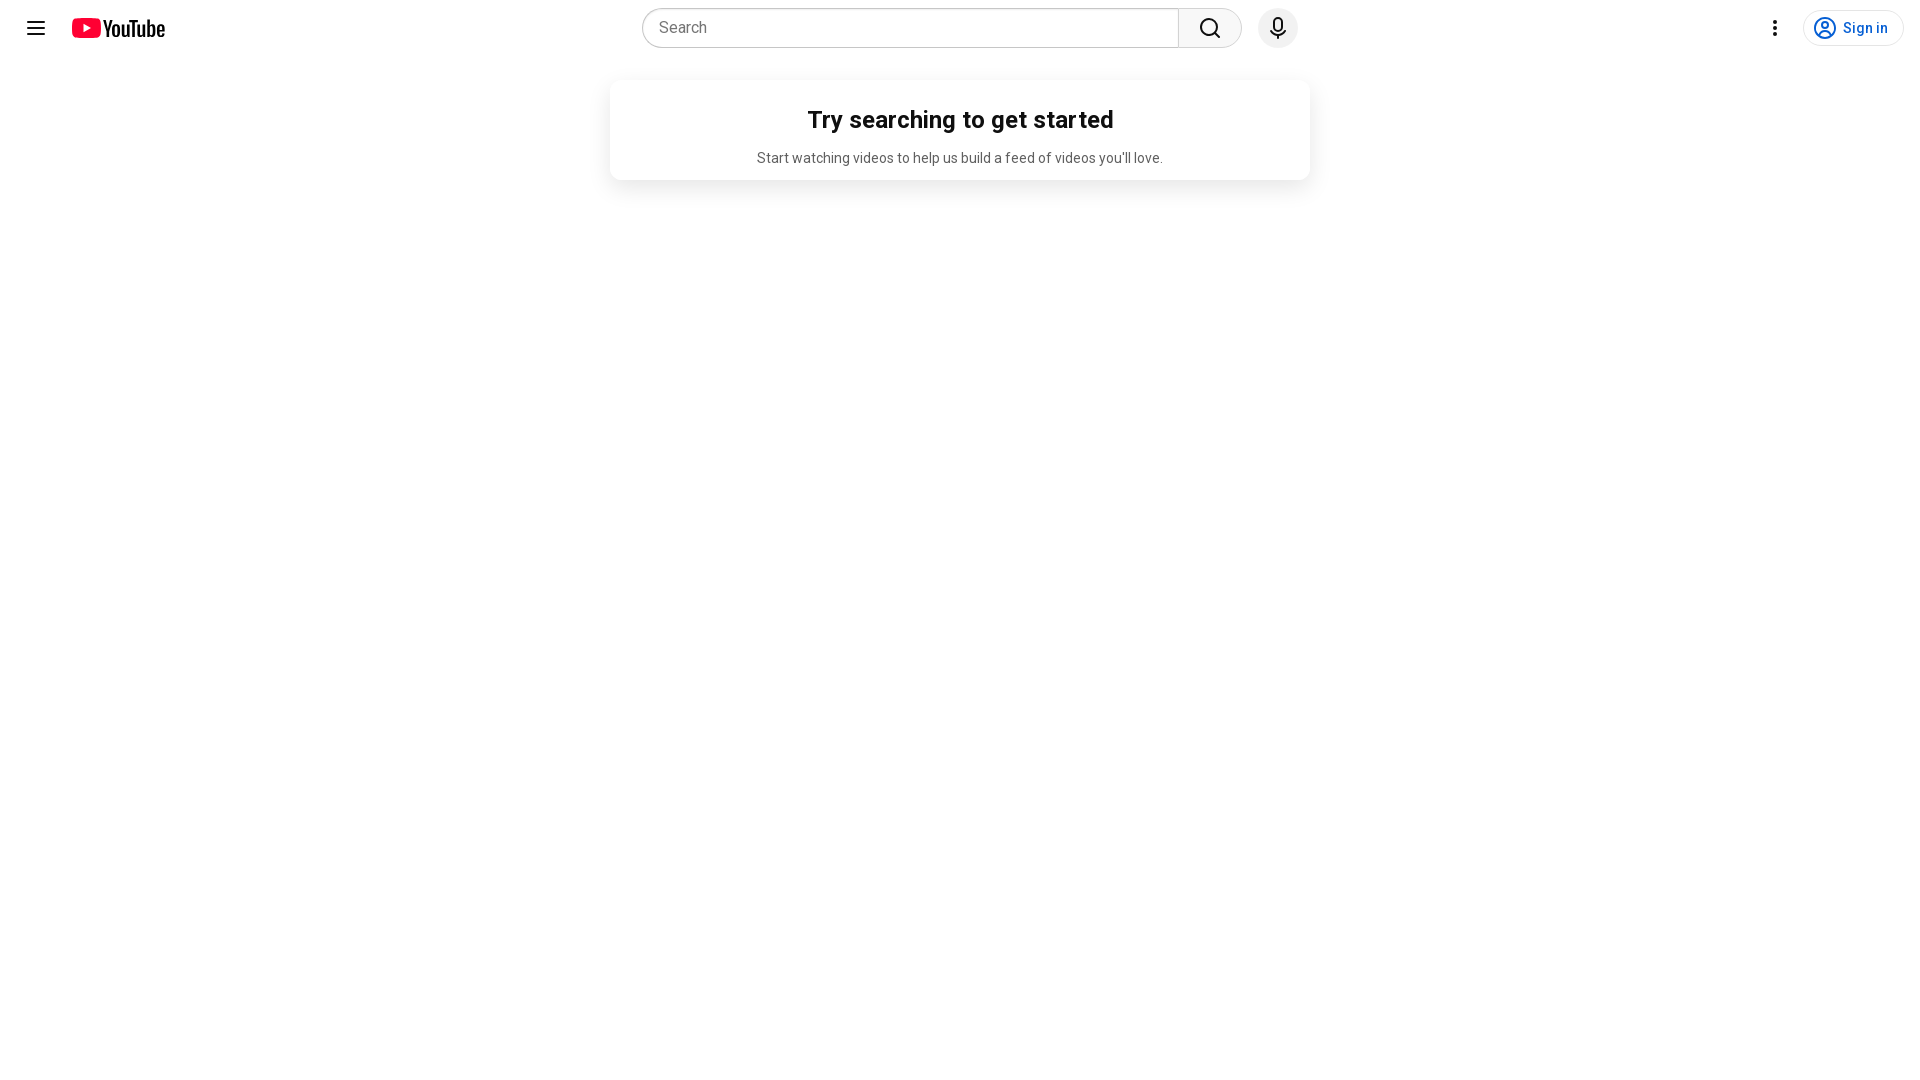

YouTube page loaded successfully (domcontentloaded)
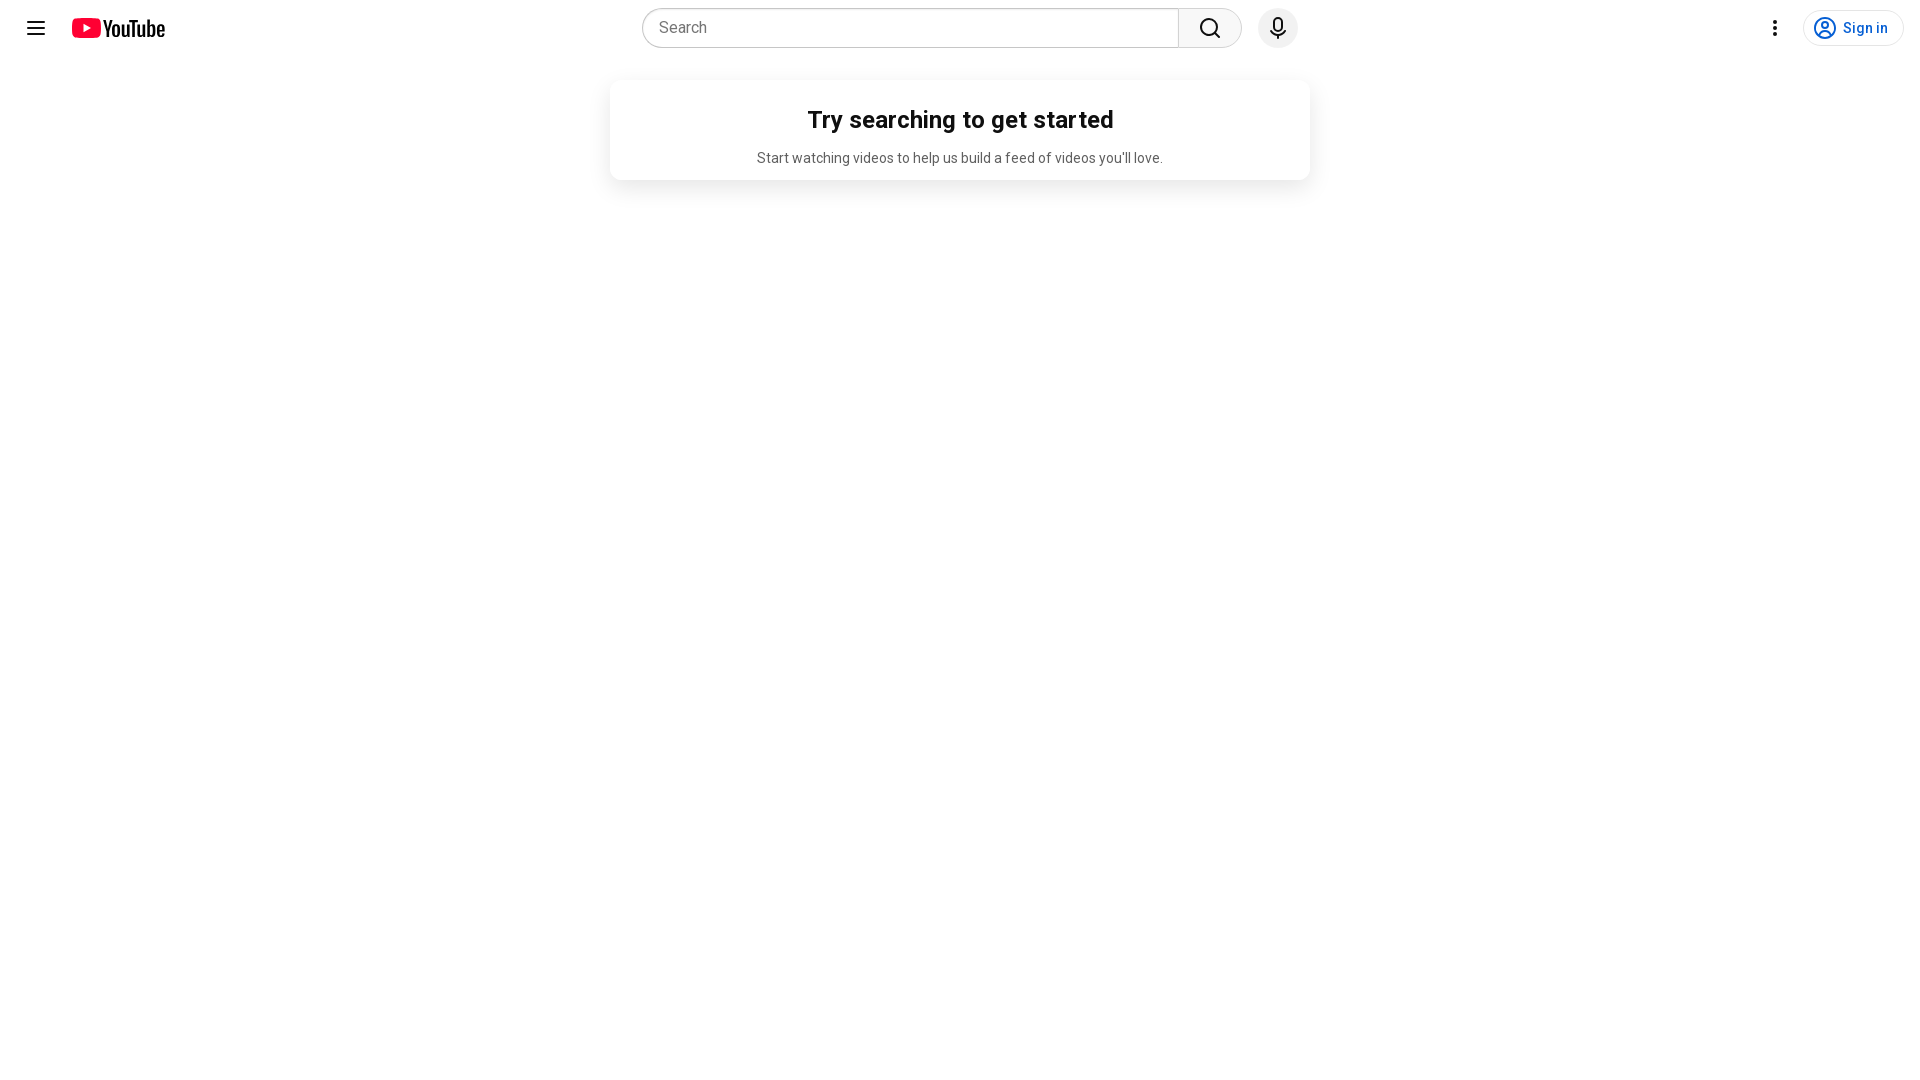

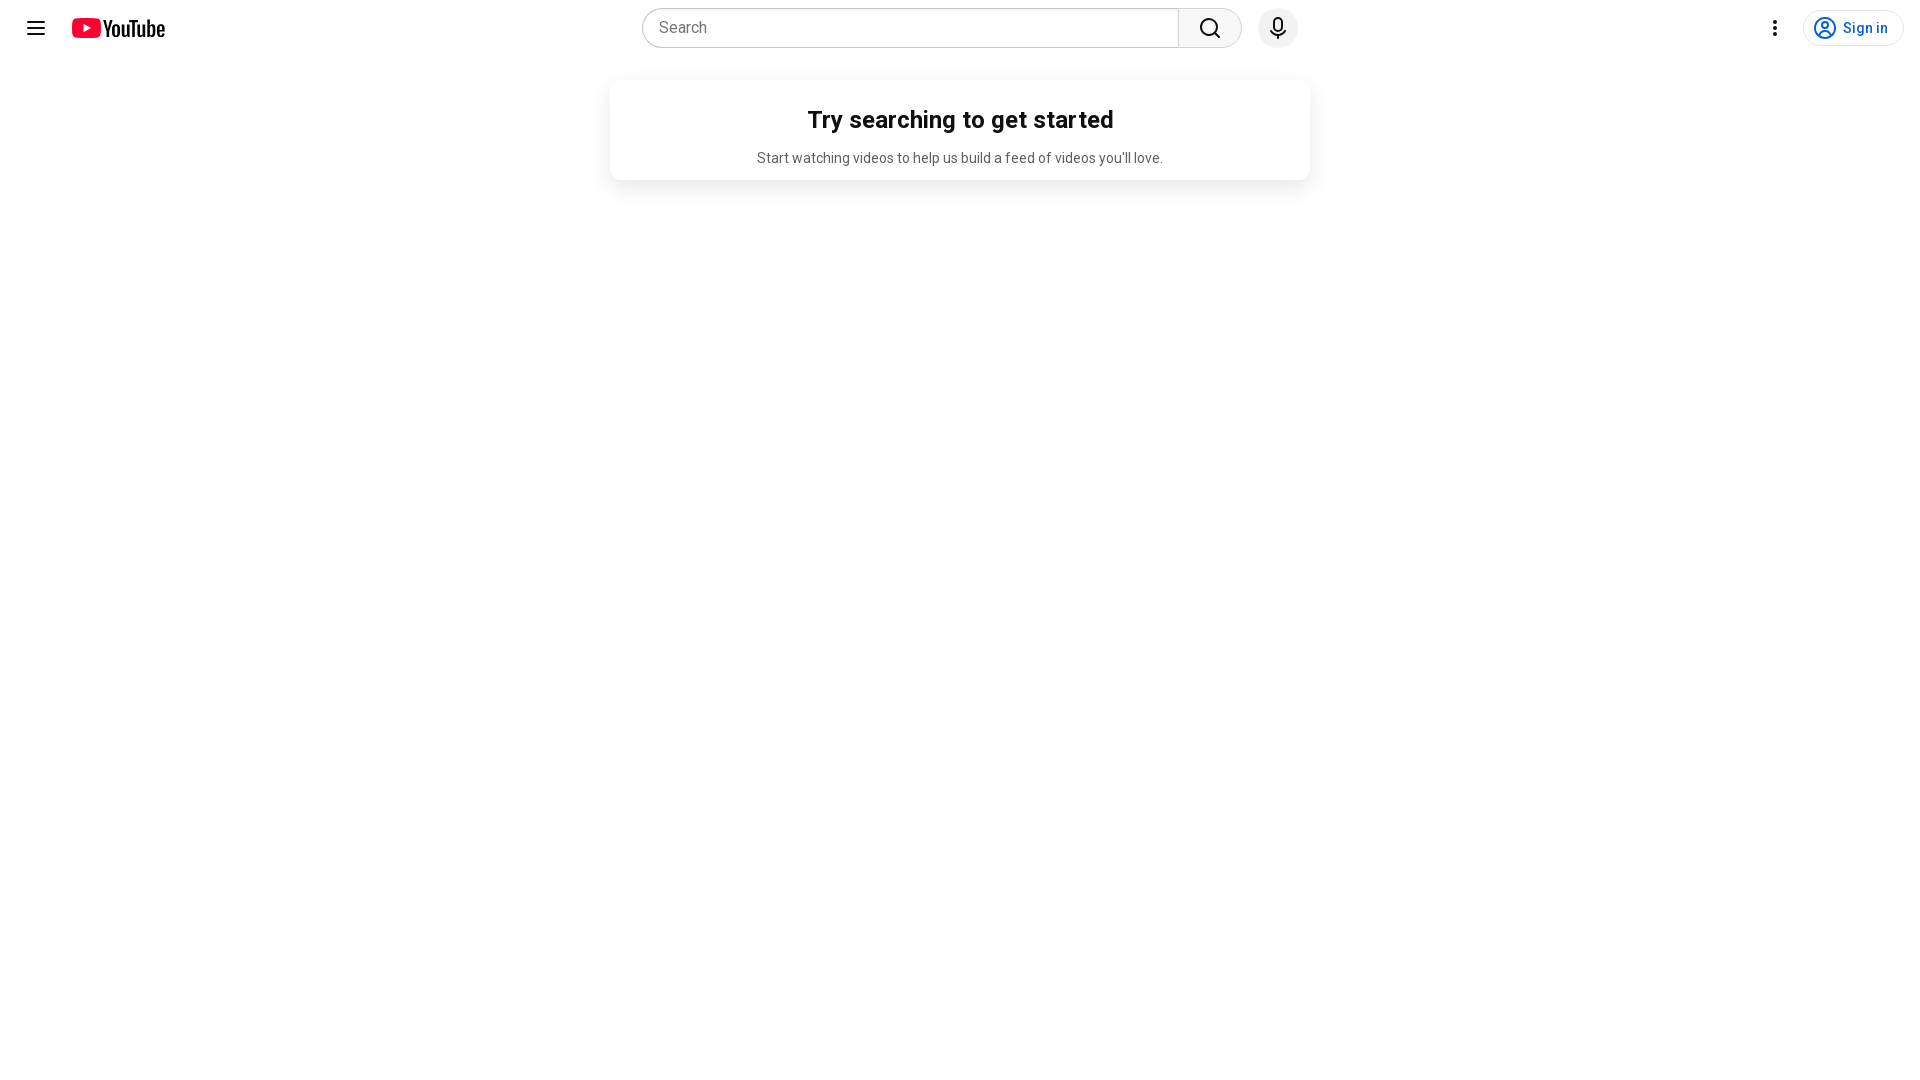